Tests the OneLook Thesaurus word association lookup by searching for a word and verifying related words are displayed

Starting URL: https://www.onelook.com/thesaurus

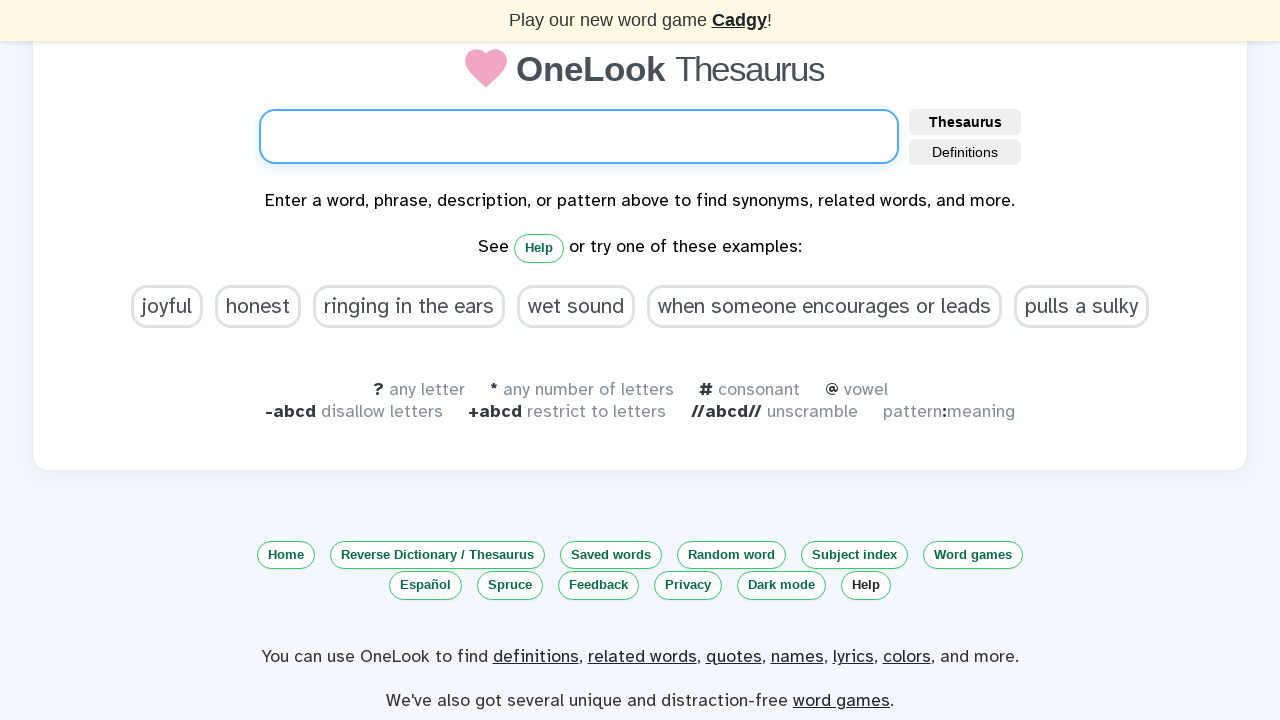

Filled search input with 'happiness' on #thesinput
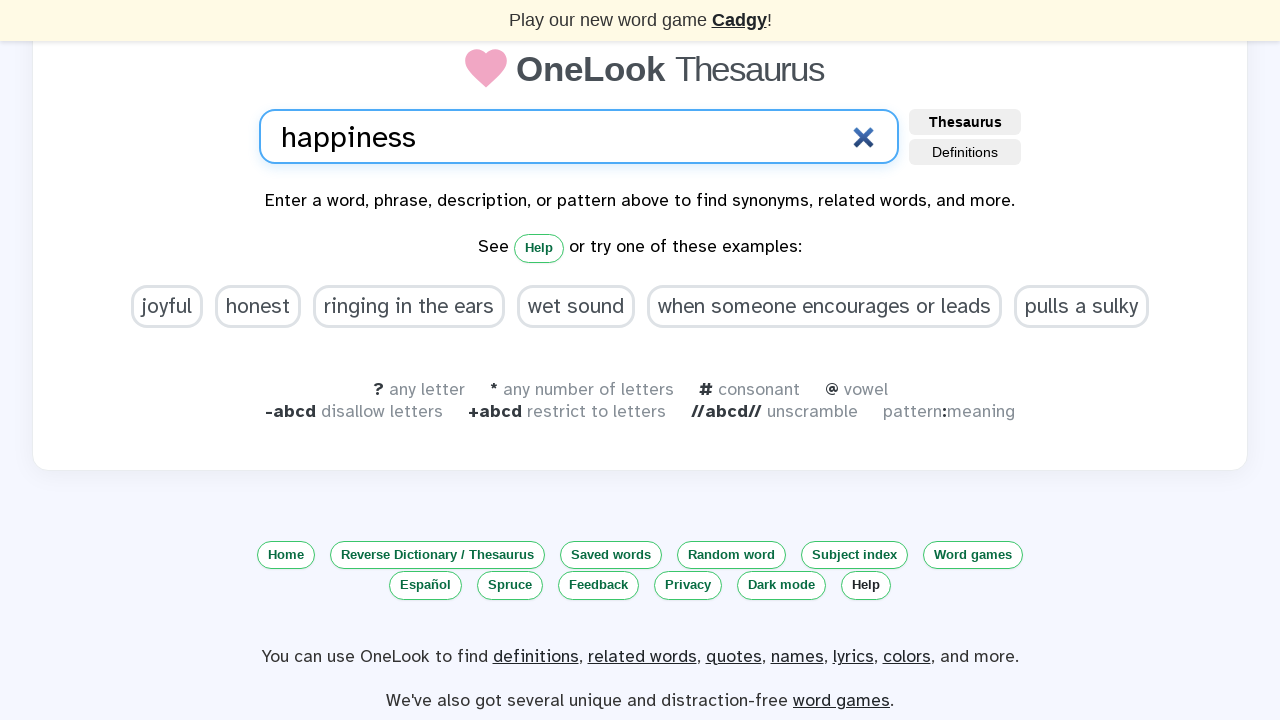

Pressed Enter to search for word associations on #thesinput
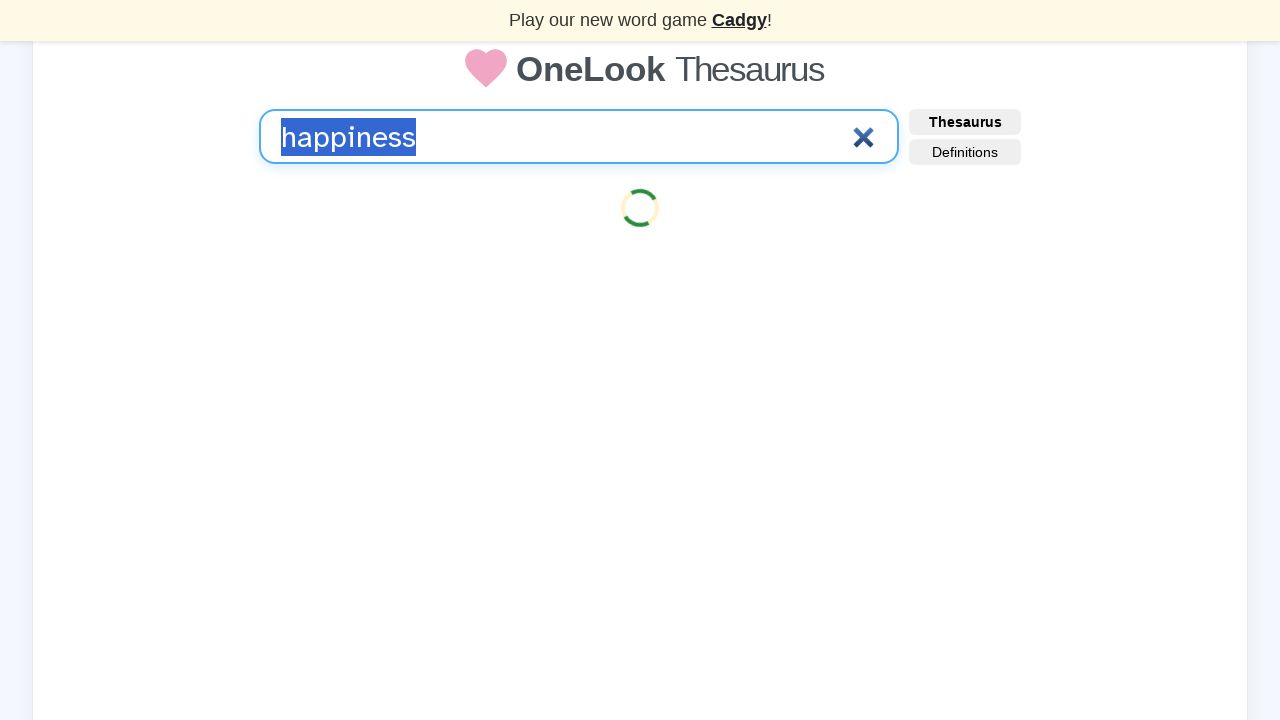

Waited 2 seconds for results to load
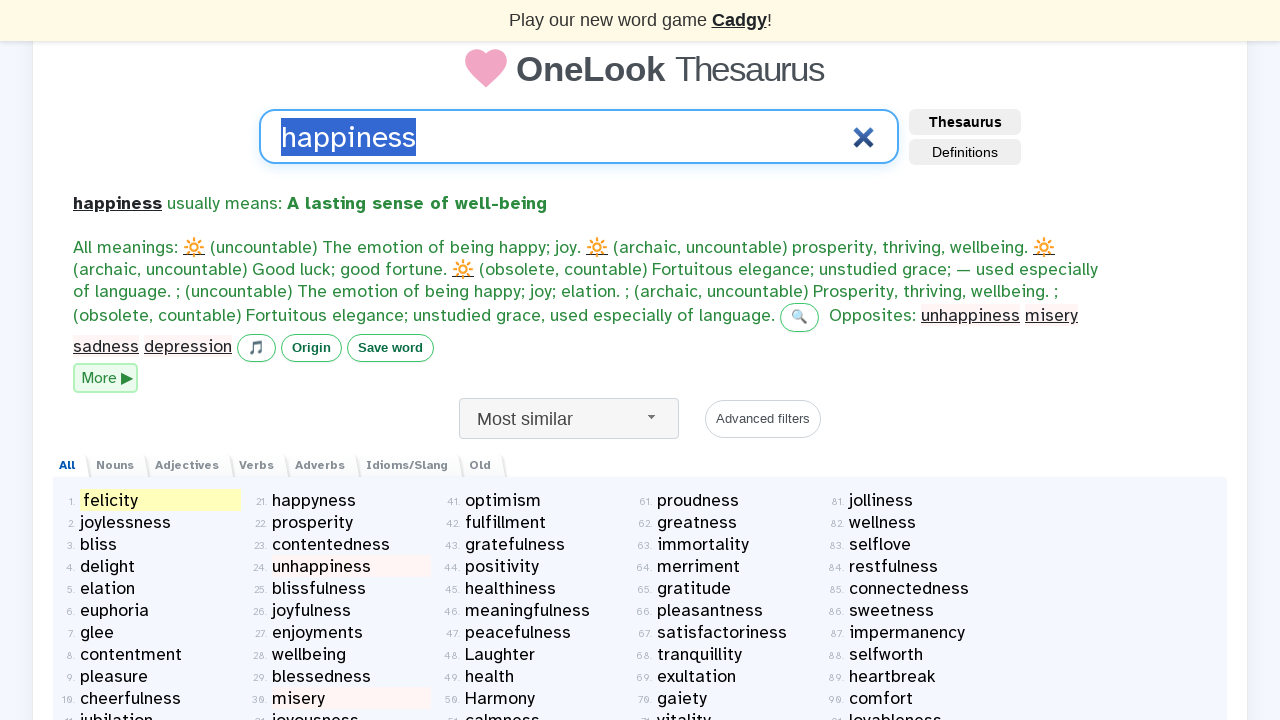

Tabs element appeared
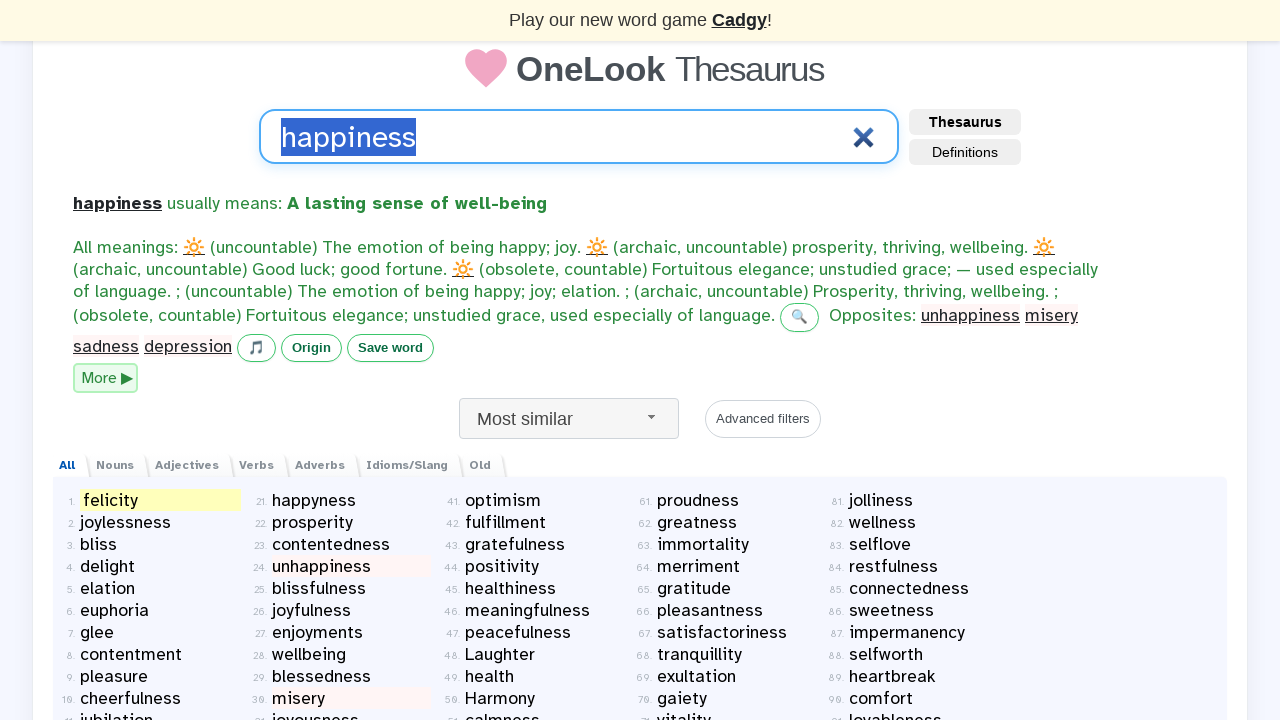

Zone elements appeared with related words
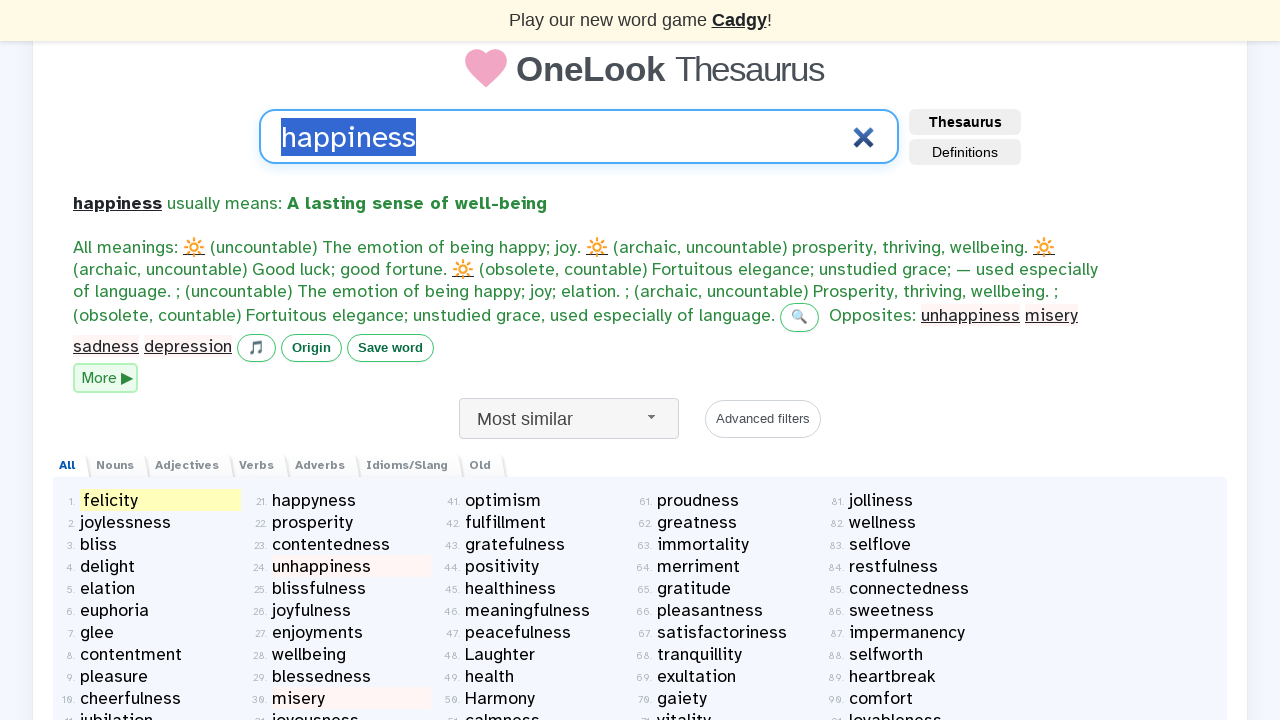

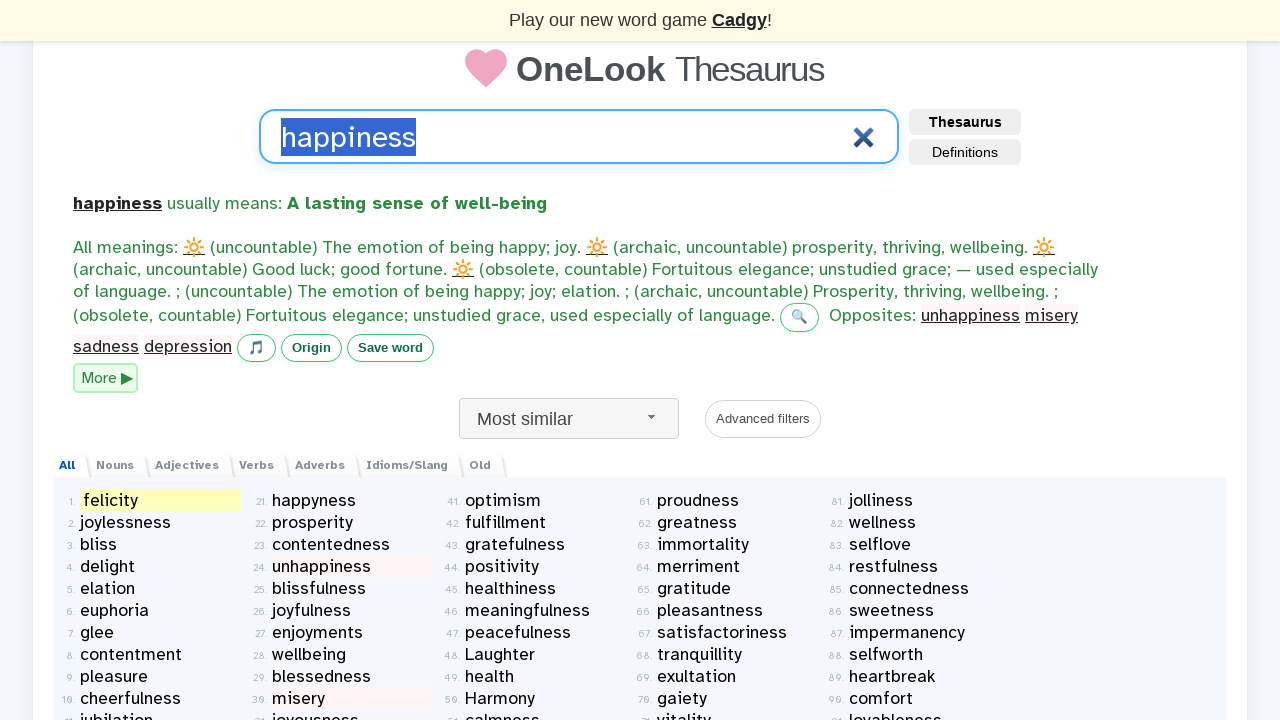